Tests hover functionality by moving the mouse over an image element to trigger hover effects

Starting URL: https://practice.cydeo.com/hovers

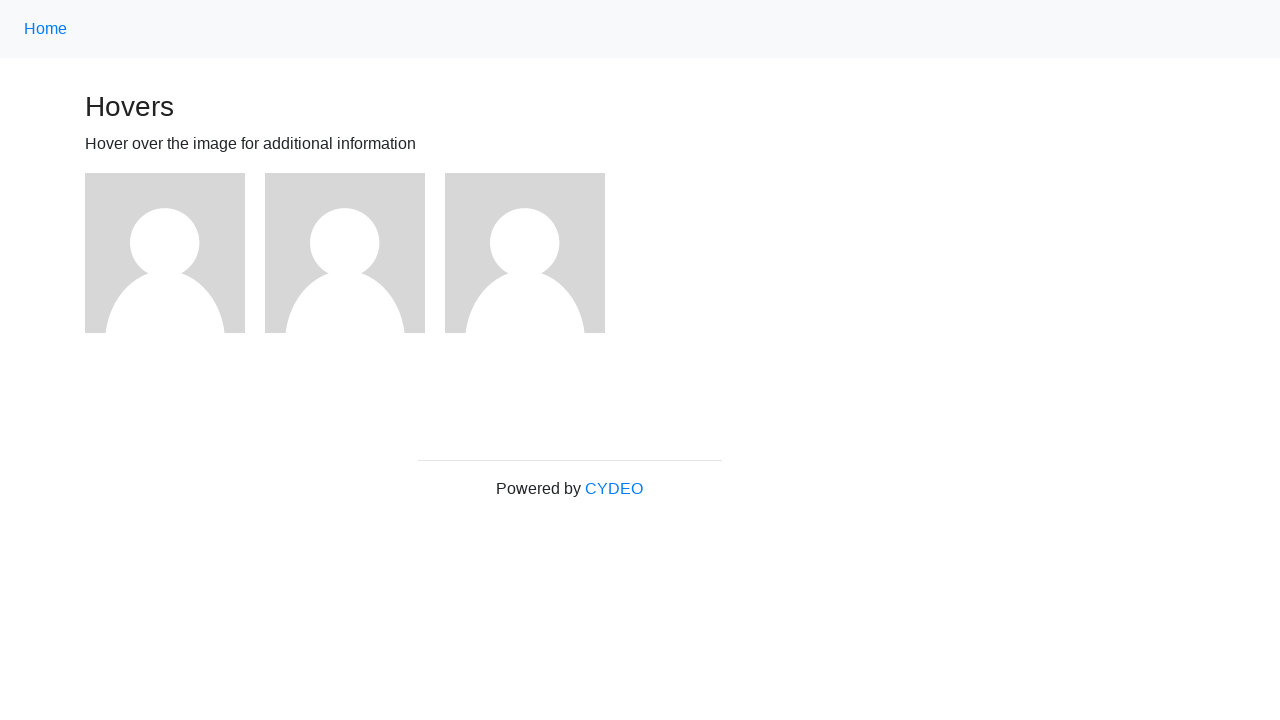

Hovered over the first image element to trigger hover effects at (165, 253) on (//img)[1]
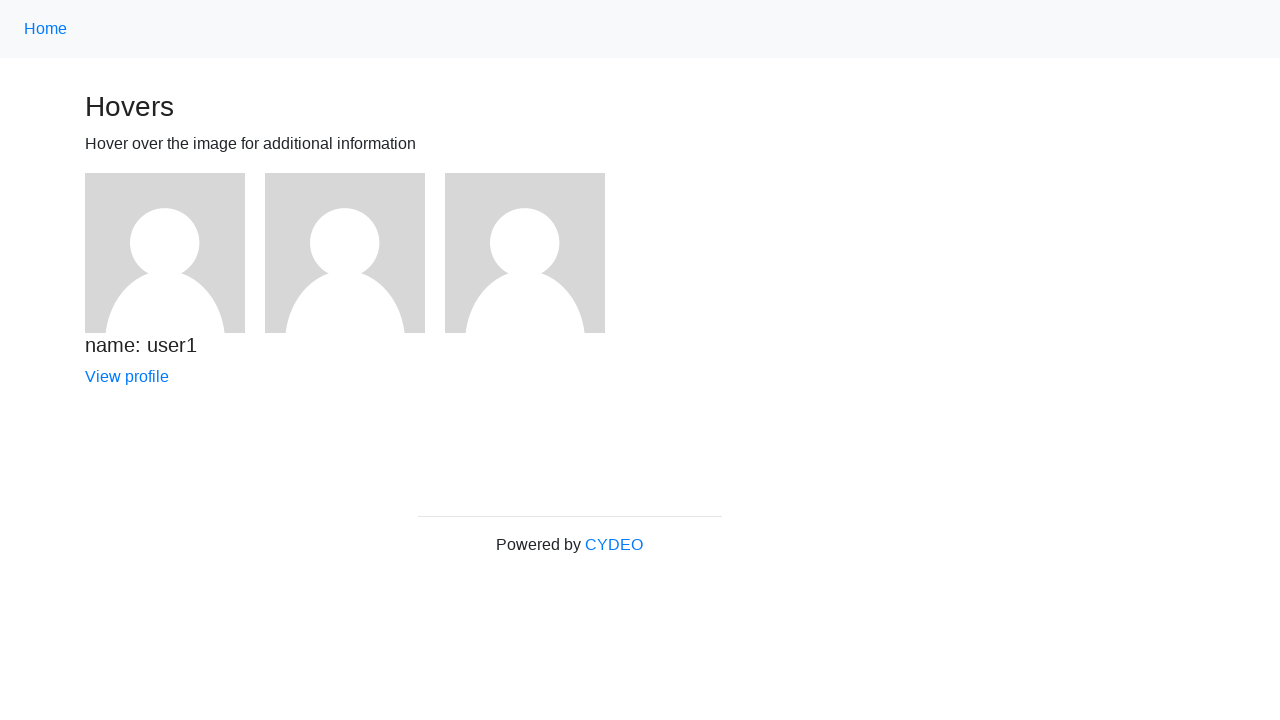

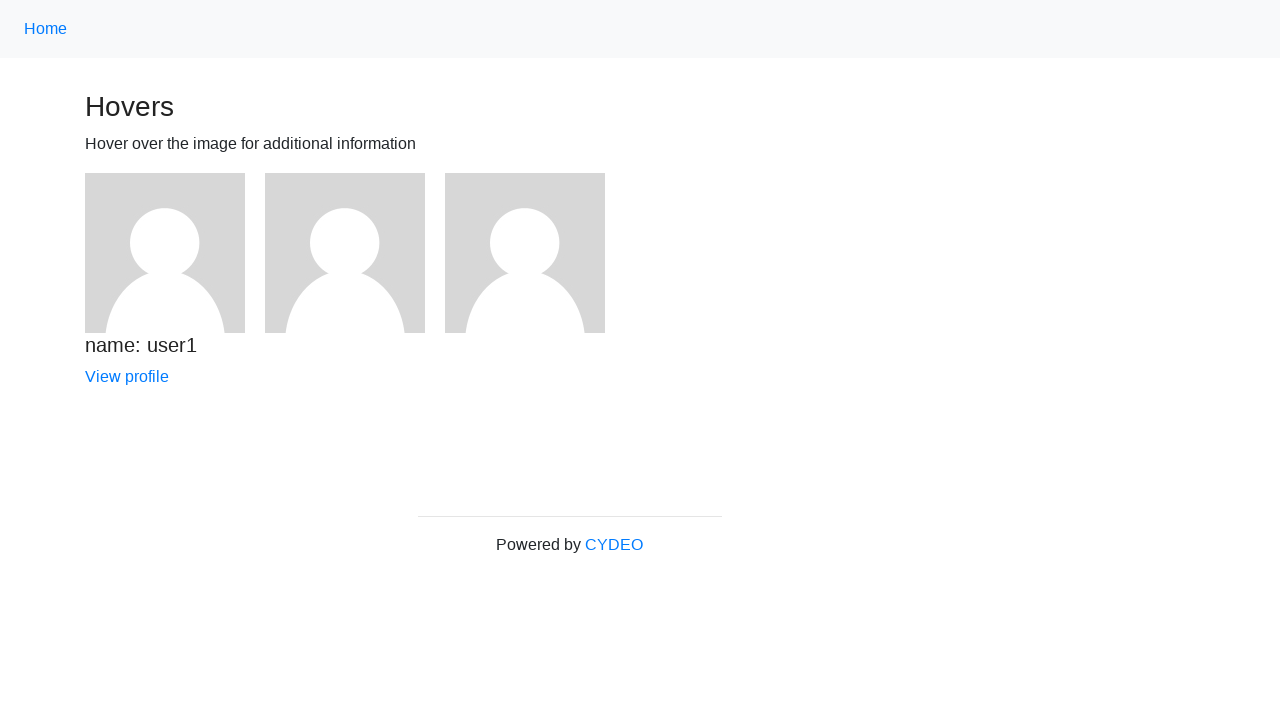